Tests filling out a text box form with user name, email, current address, and permanent address fields, then submits the form

Starting URL: https://demoqa.com/text-box

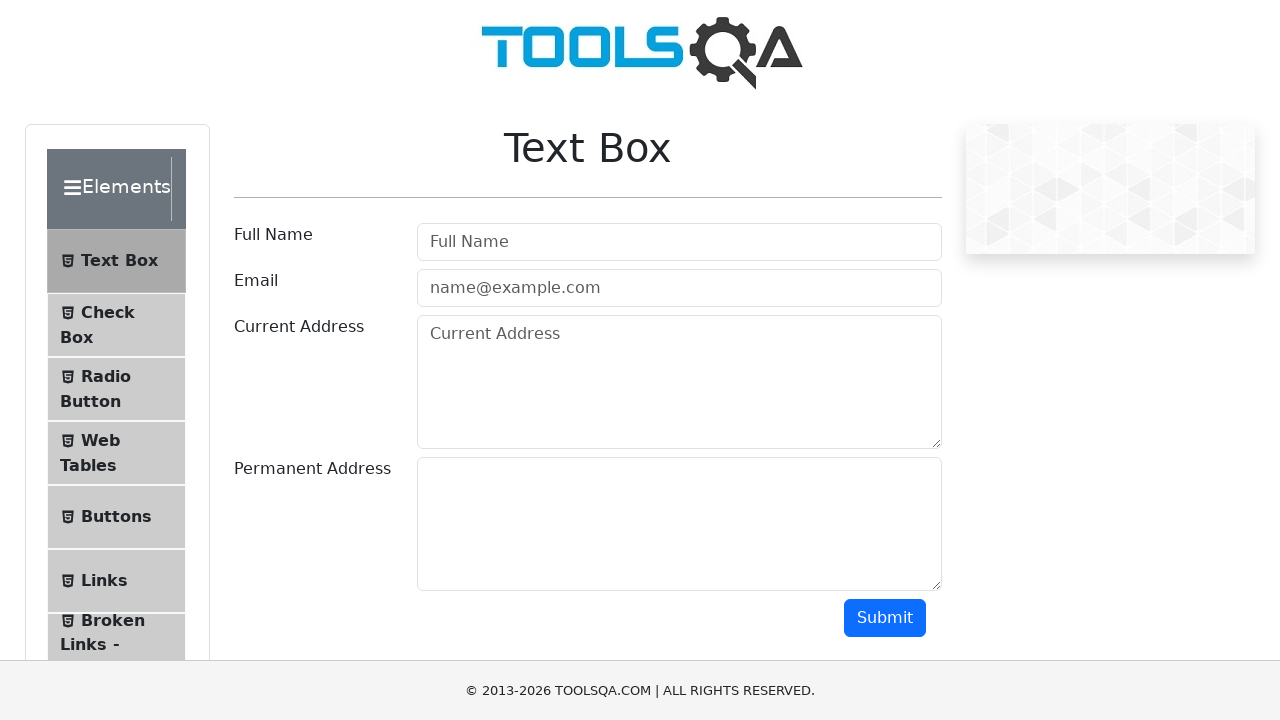

Filled user name field with 'Ann Smith' on input#userName
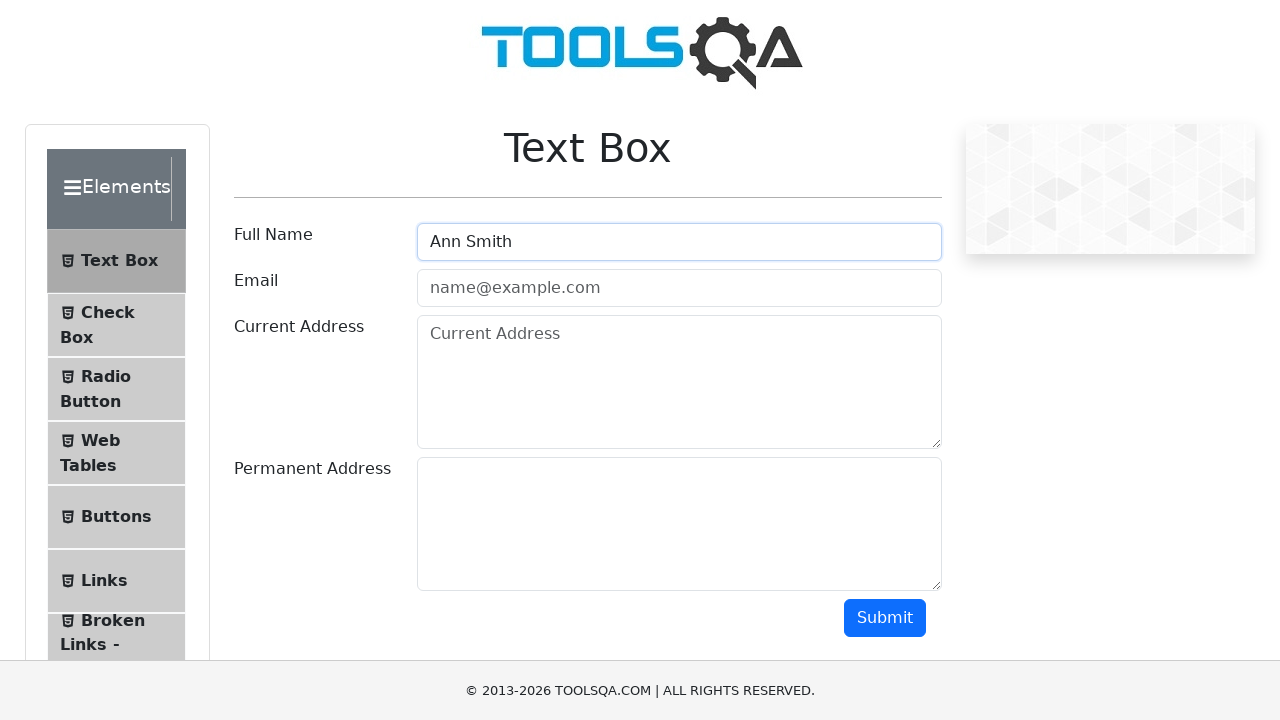

Filled user email field with 'annsmith@ua.com' on input#userEmail
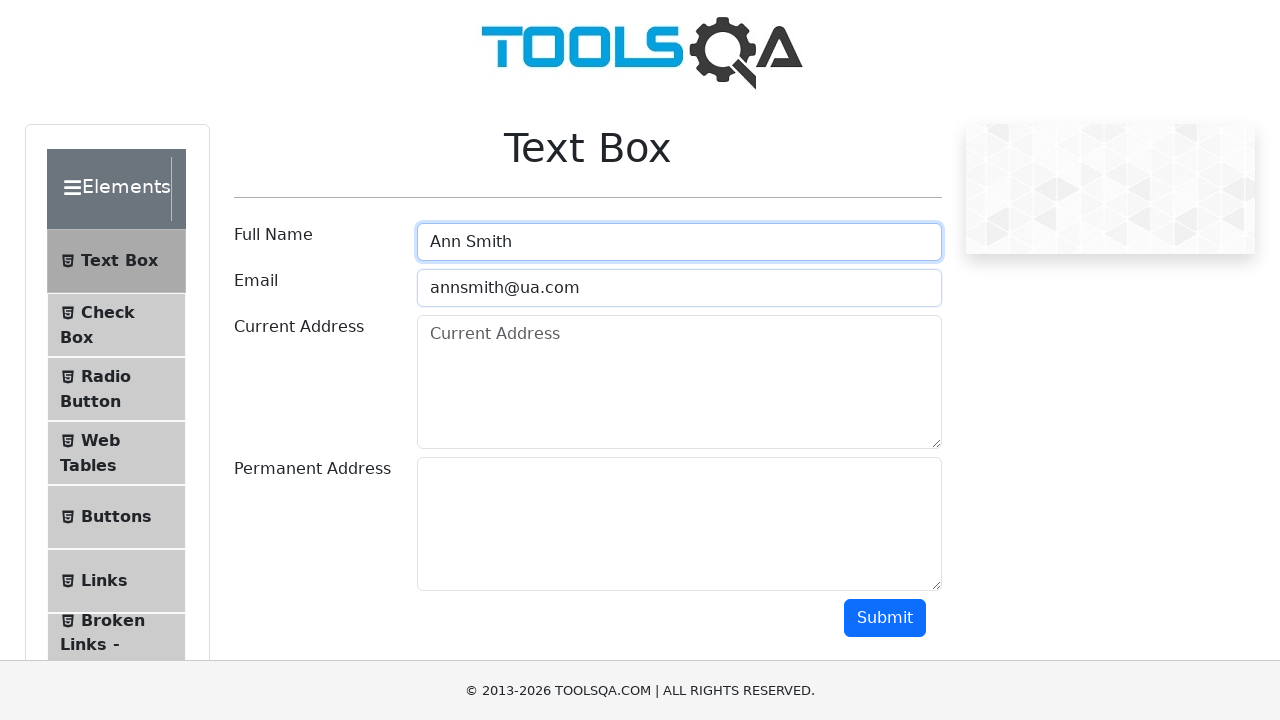

Filled current address field with 'Kharkiv, Ukraine' on textarea#currentAddress
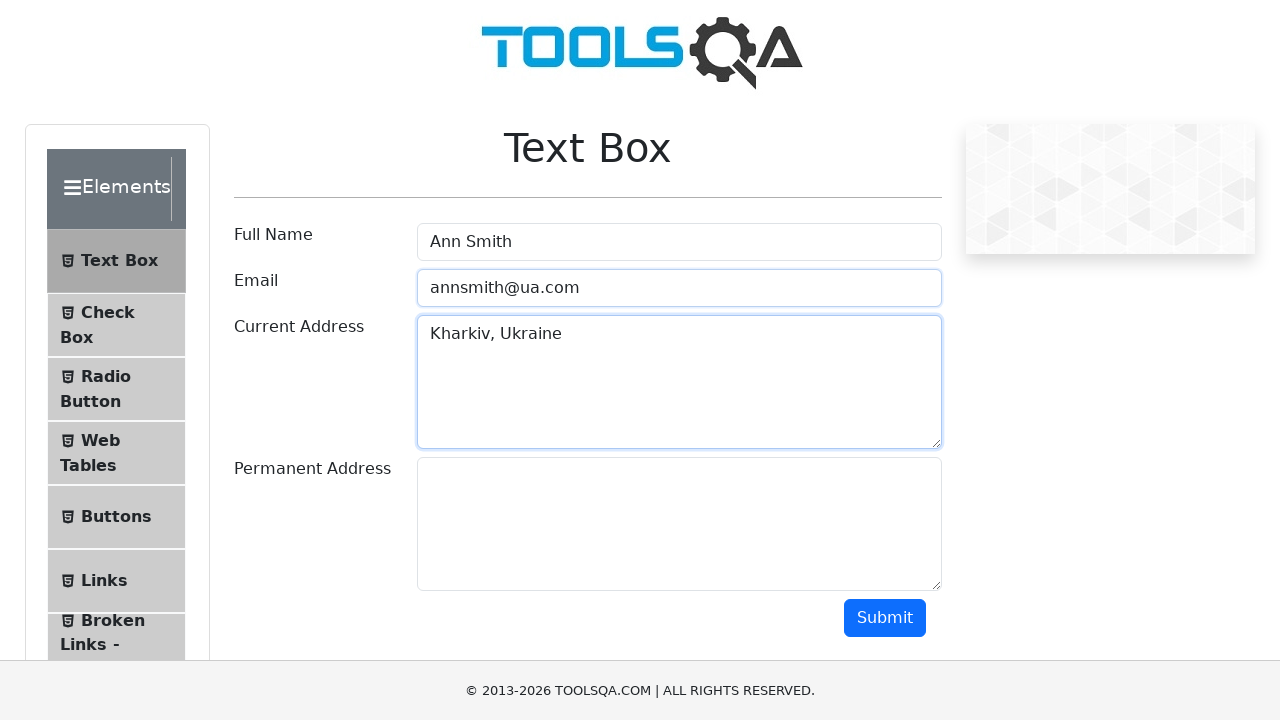

Filled permanent address field with 'Lubotin' on textarea#permanentAddress
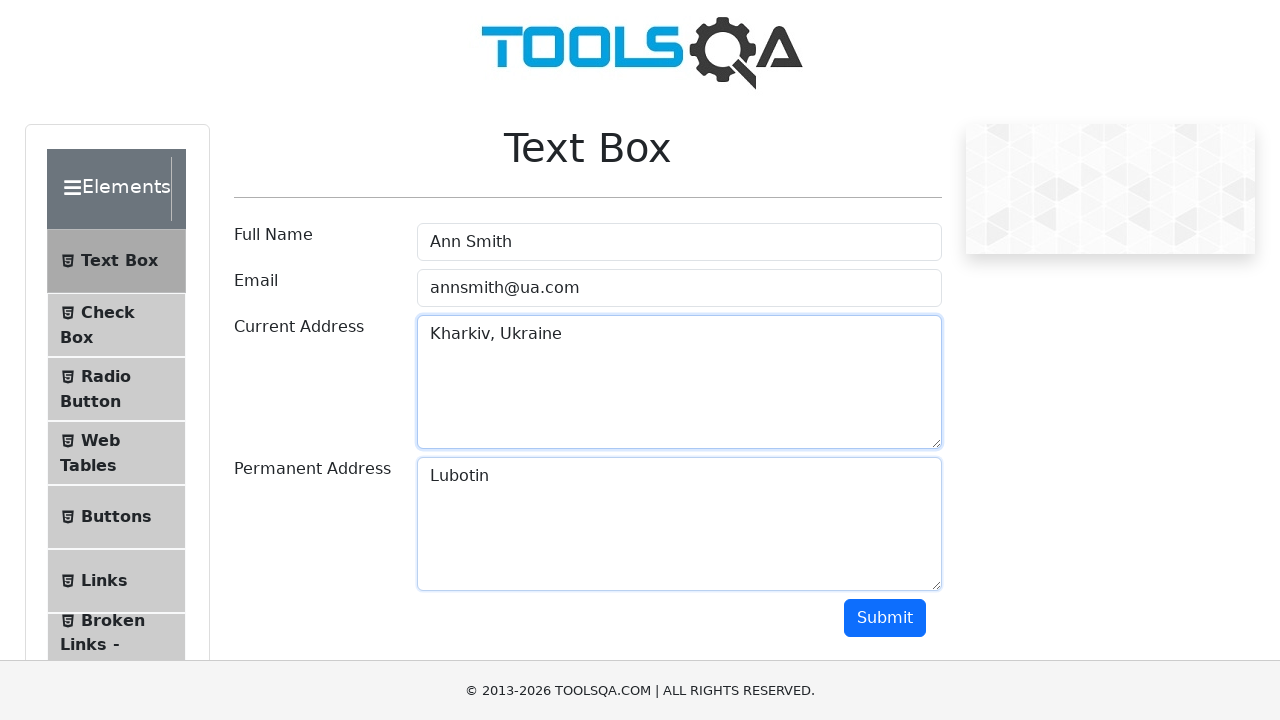

Located submit button
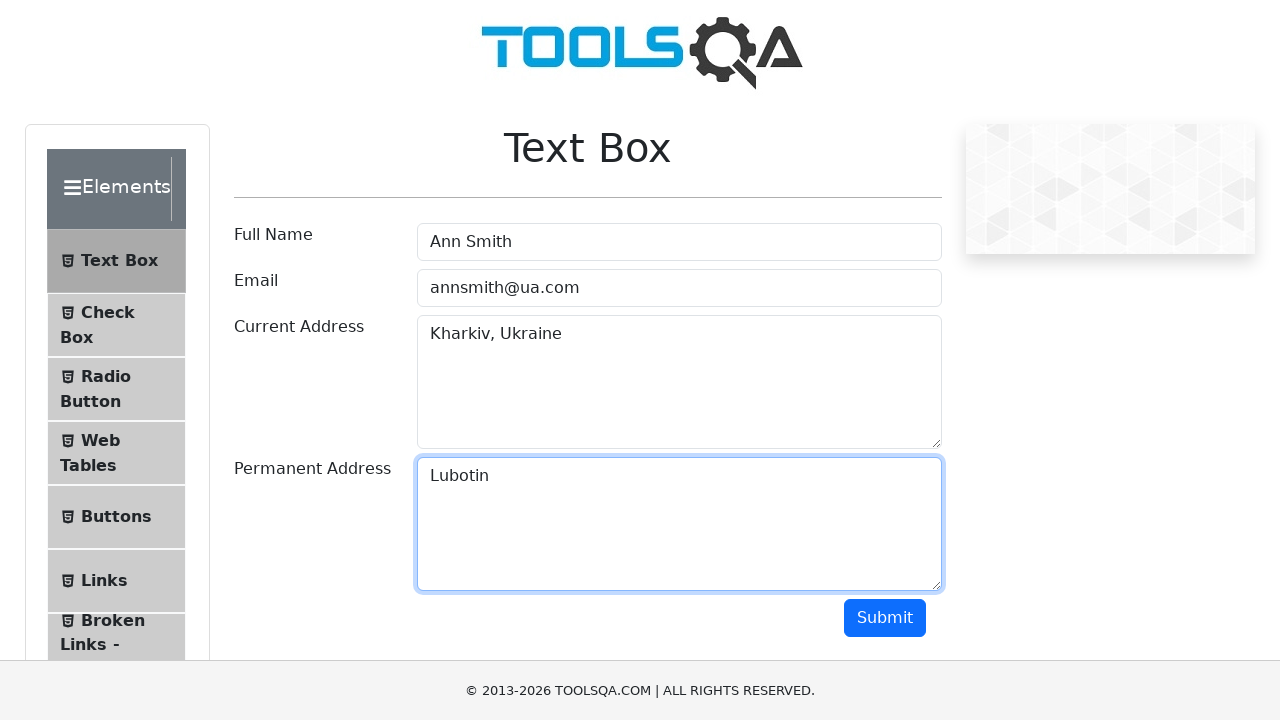

Scrolled submit button into view
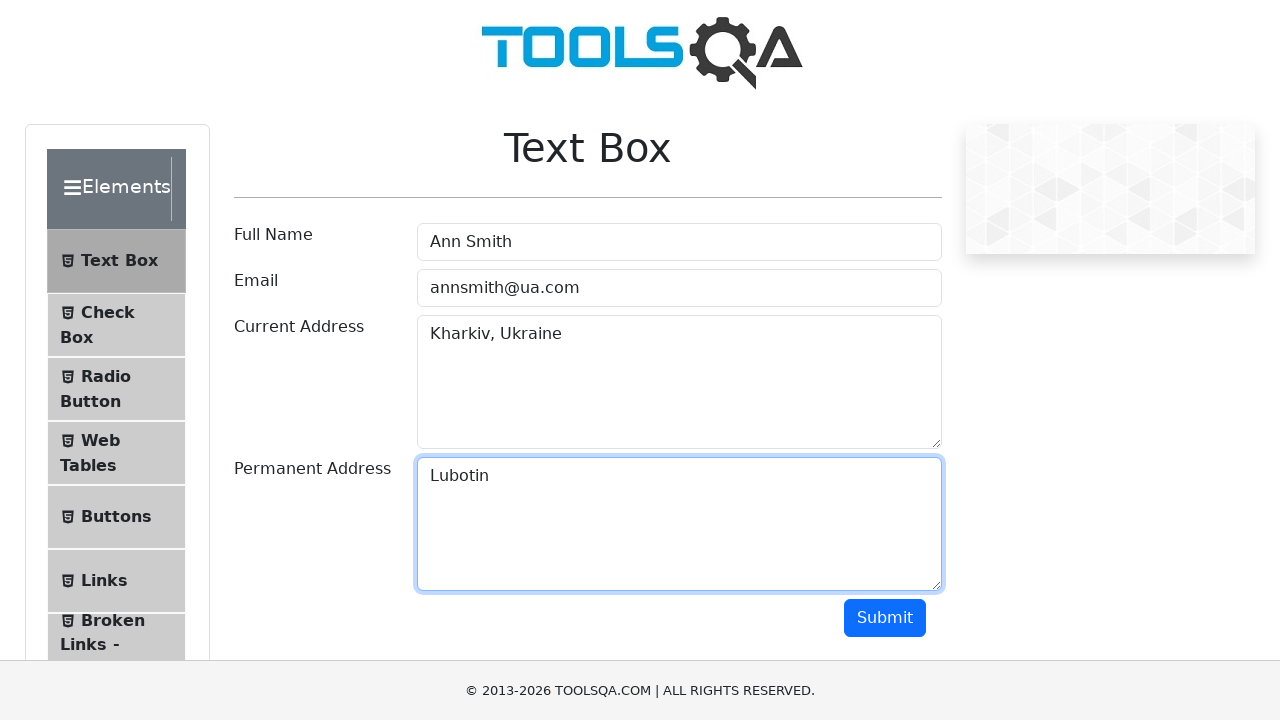

Clicked submit button to submit the form at (885, 618) on button:has-text('Submit')
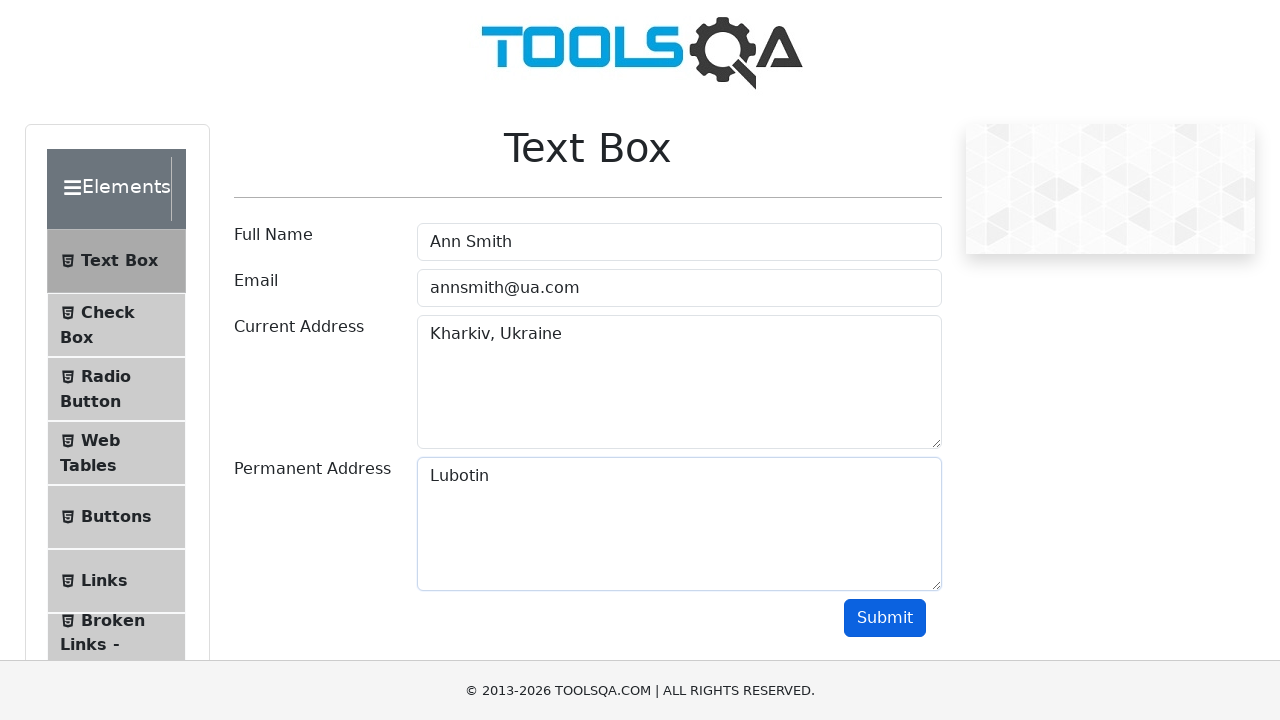

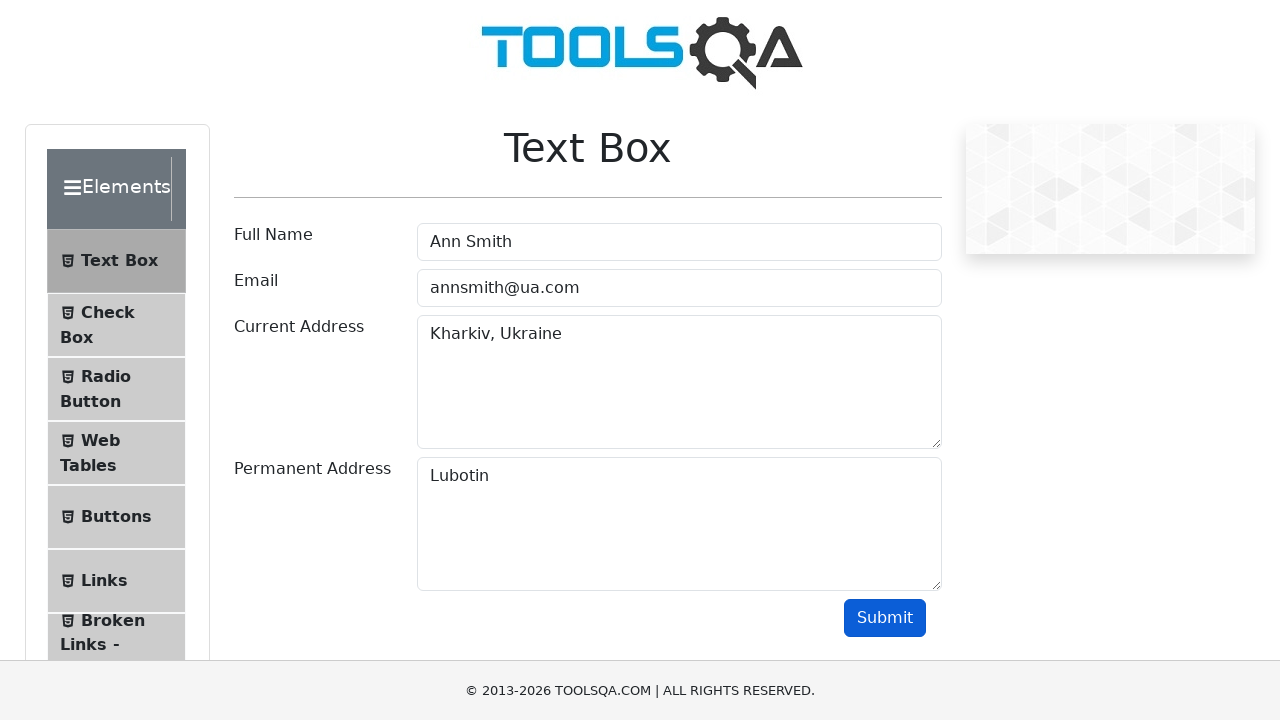